Tests prompt alert handling by triggering a prompt dialog, entering text, and accepting it

Starting URL: https://demoqa.com/alerts

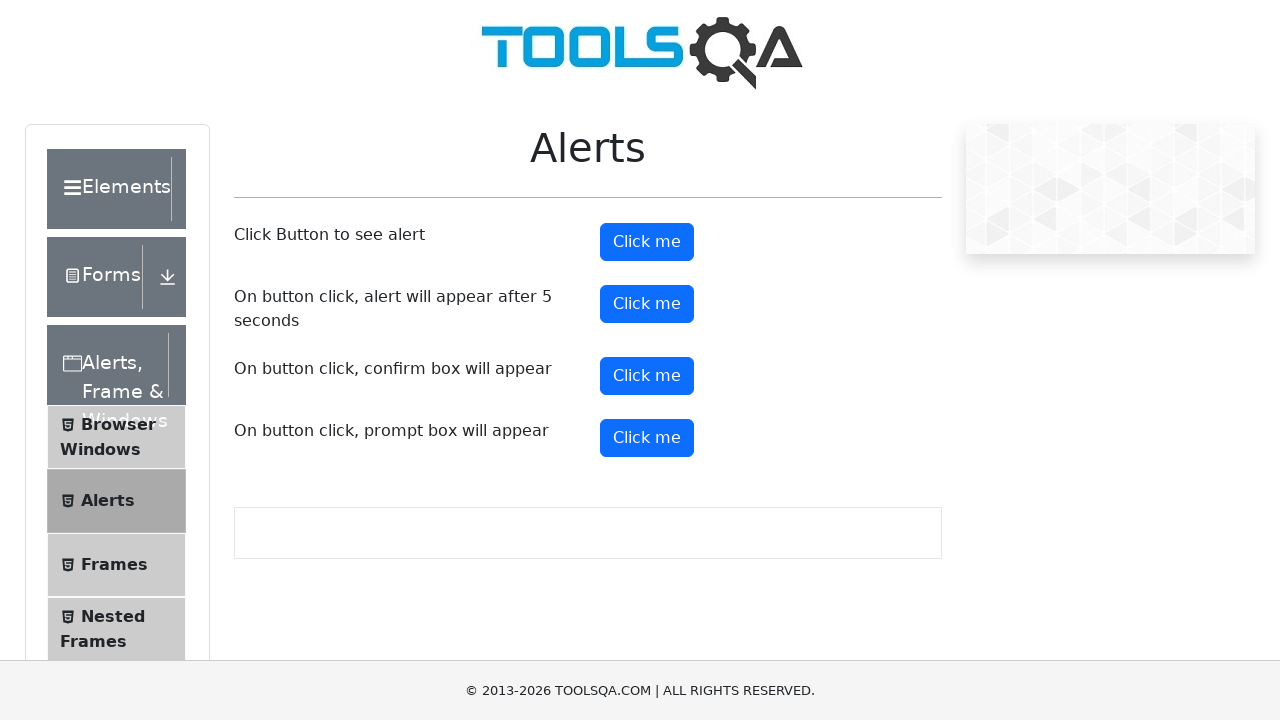

Set up dialog handler to accept prompt with 'Selenium Test'
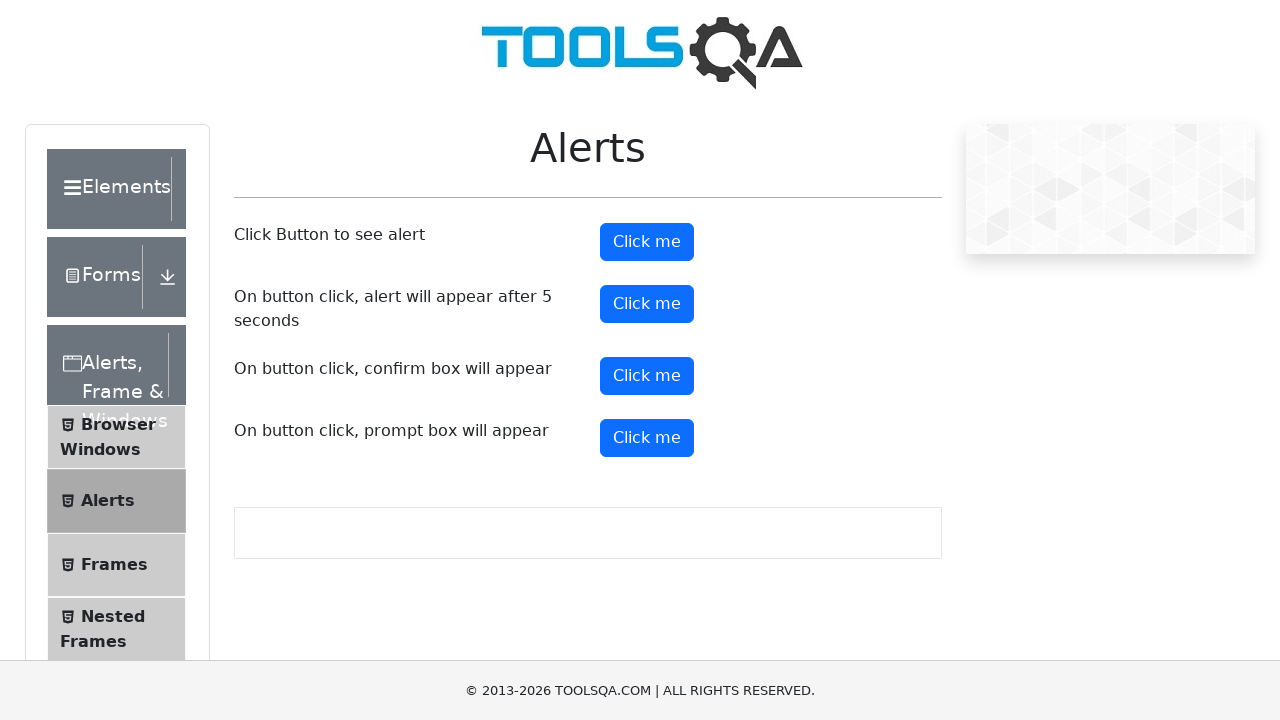

Scrolled prompt button into view
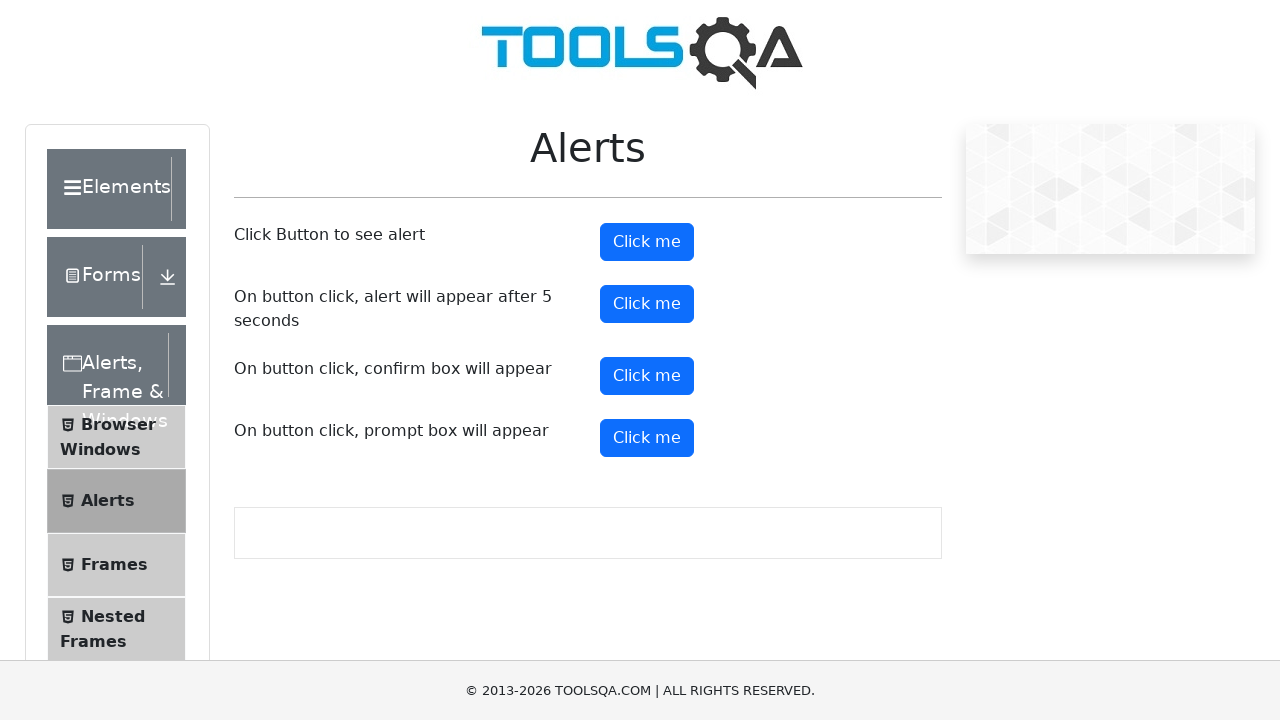

Clicked prompt button to trigger alert dialog at (647, 438) on #promtButton
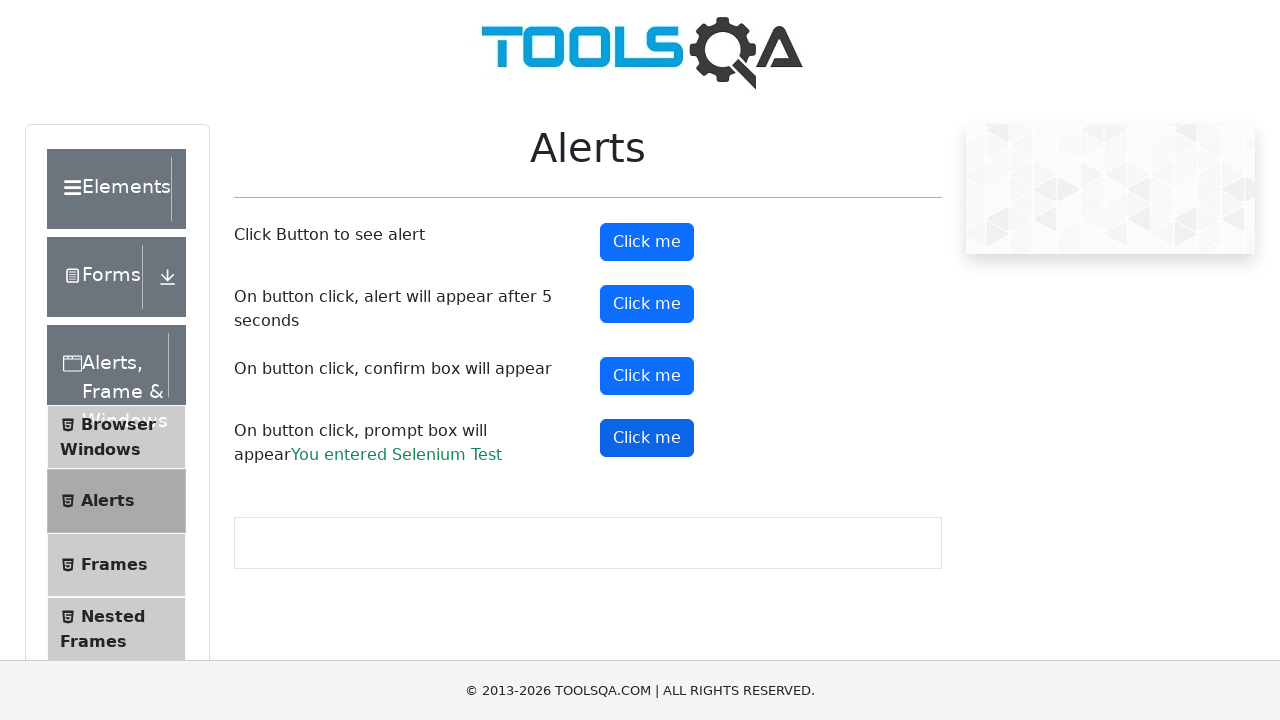

Prompt result appeared after accepting dialog
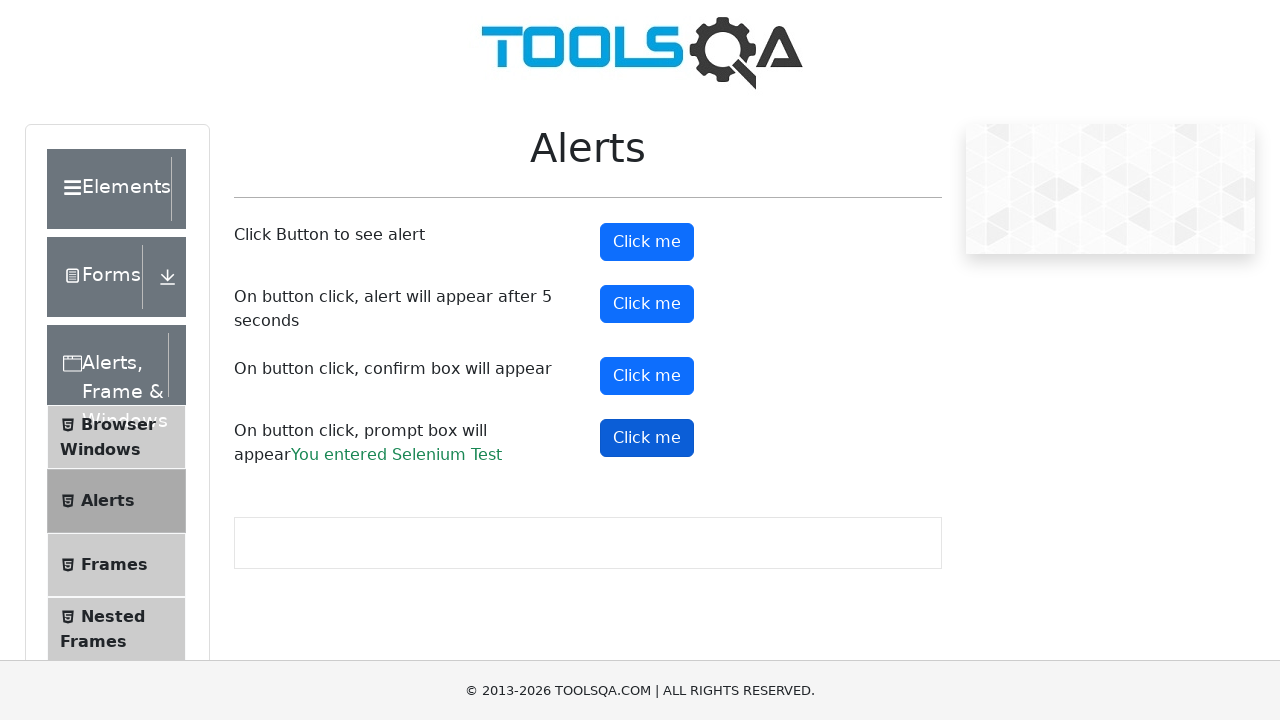

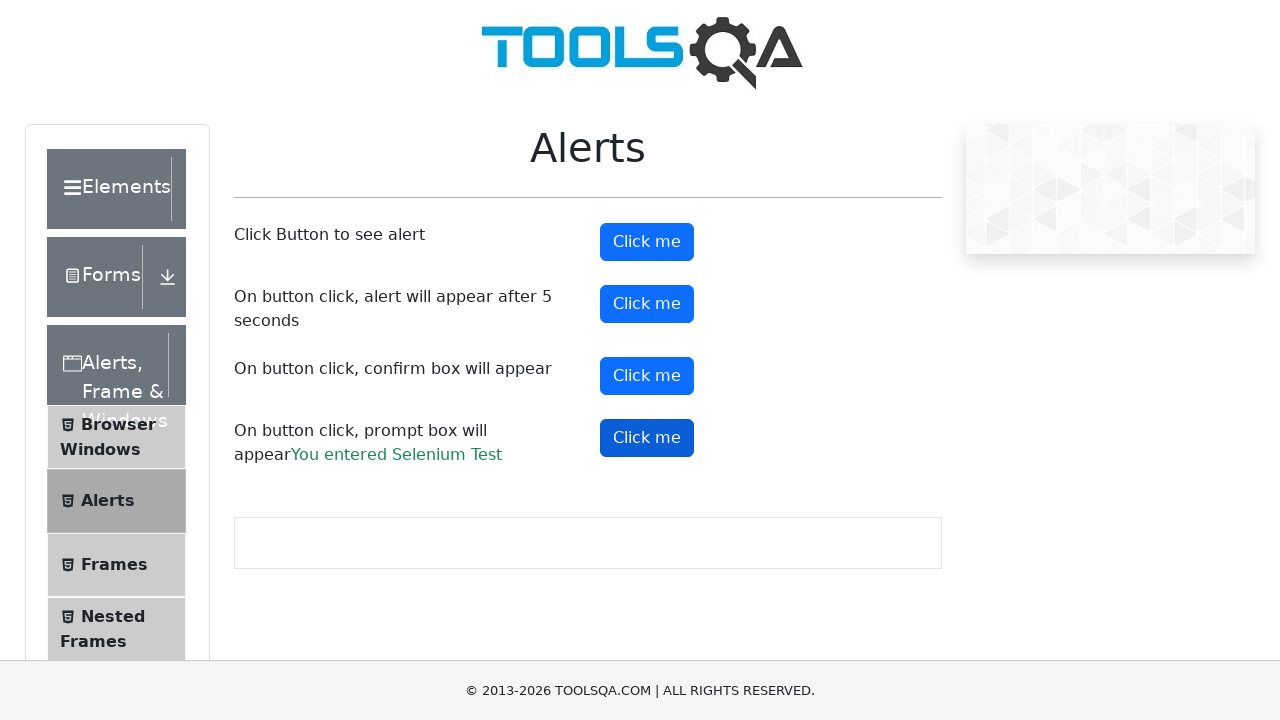